Tests geolocation mocking by overriding browser location coordinates and verifying the displayed location on a geolocation detection website

Starting URL: https://my-location.org/

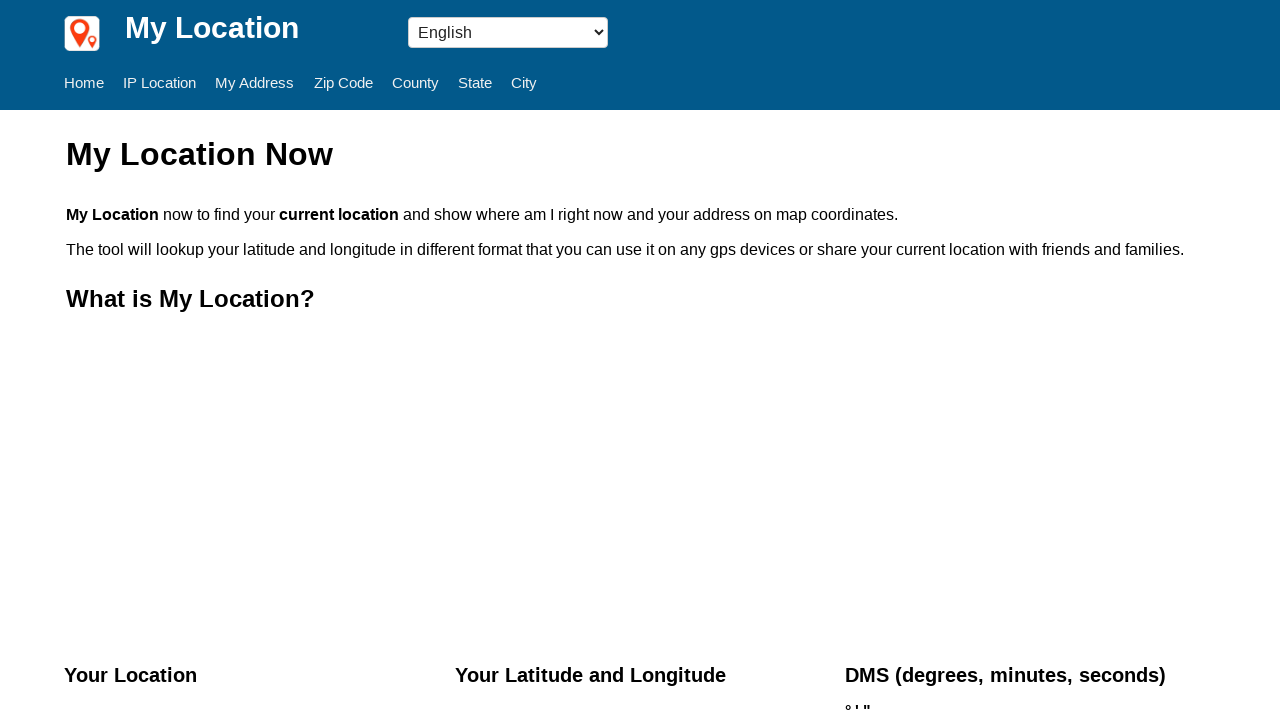

Set geolocation override to Sanger, CA coordinates (36.778259, -119.417931)
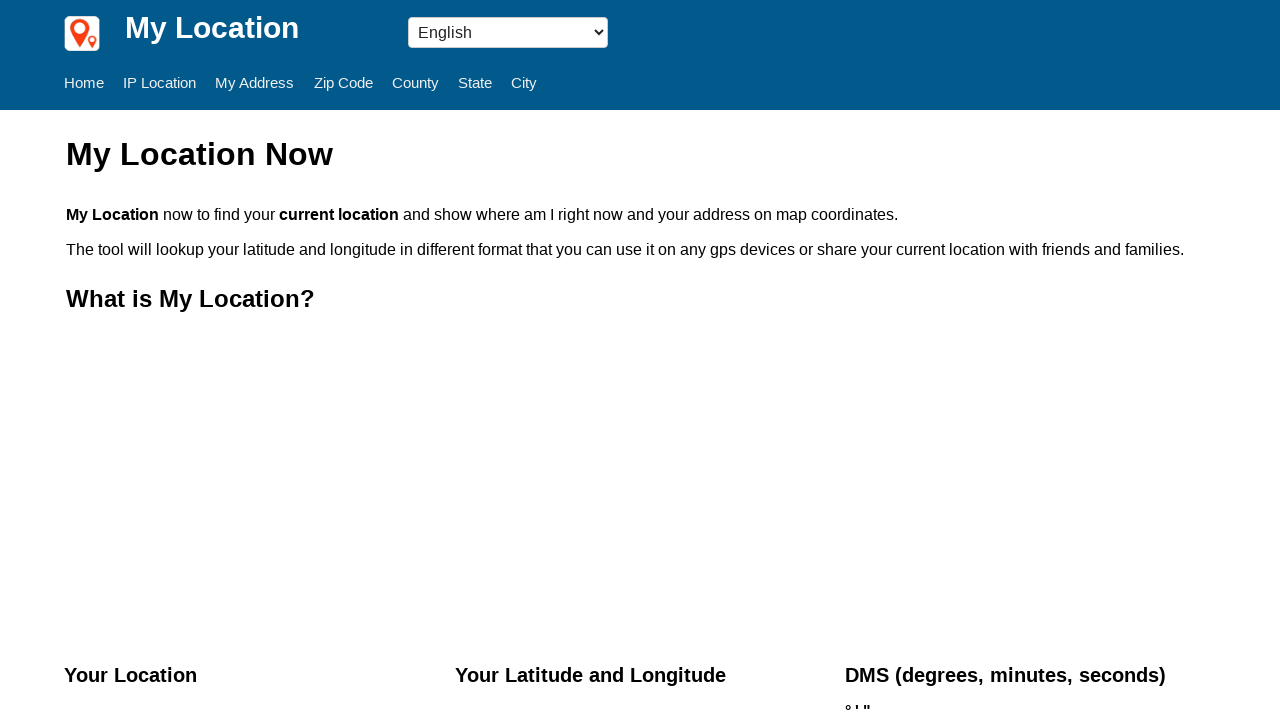

Granted geolocation permission to the browser context
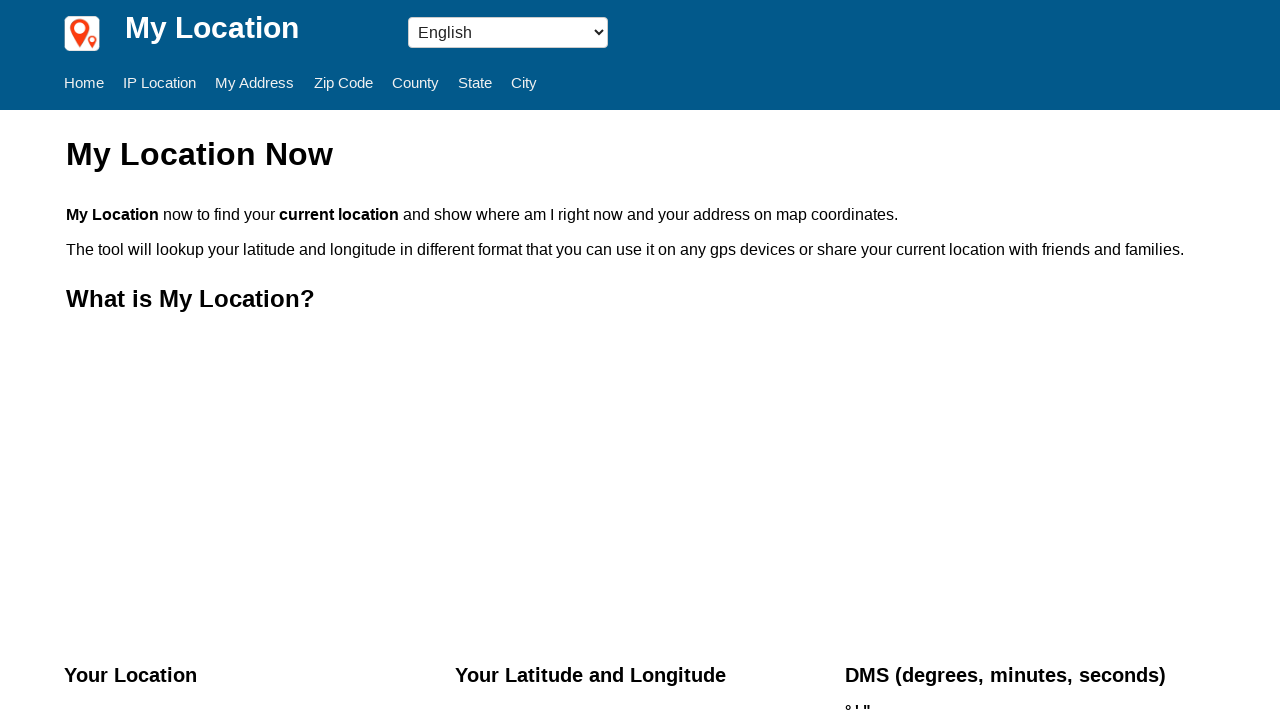

Reloaded page to apply geolocation override
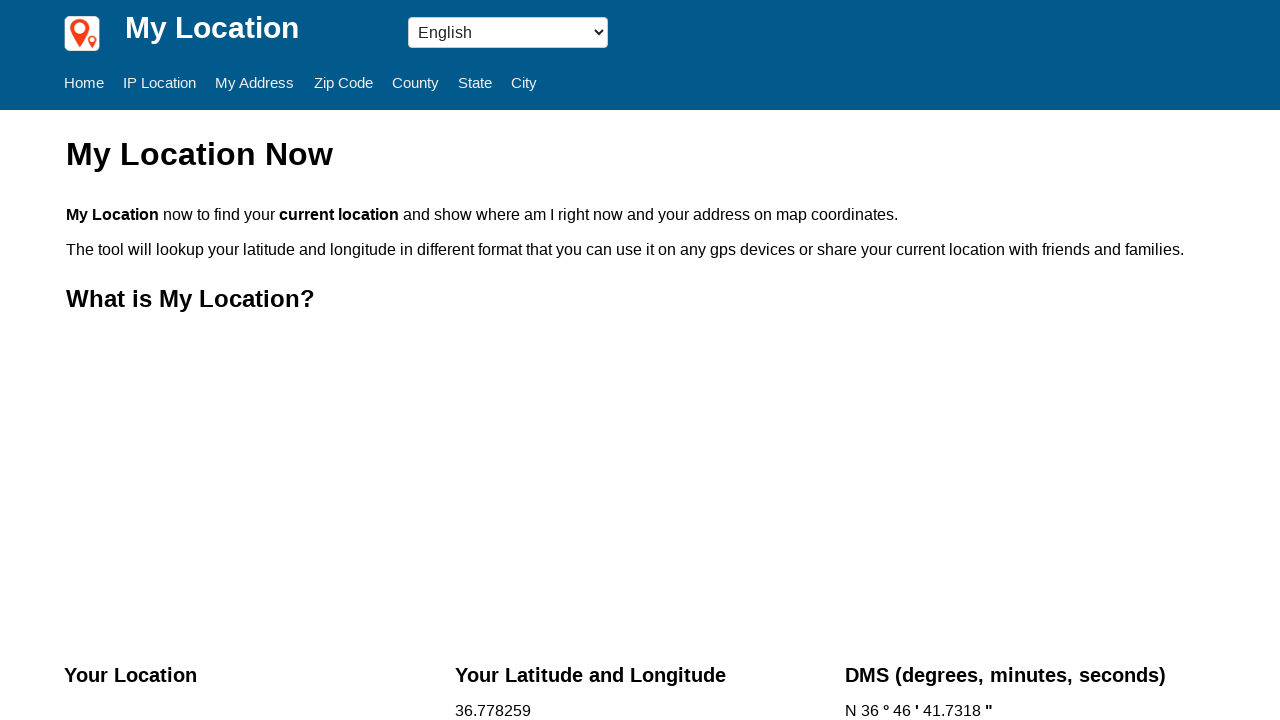

Address element became visible on the page
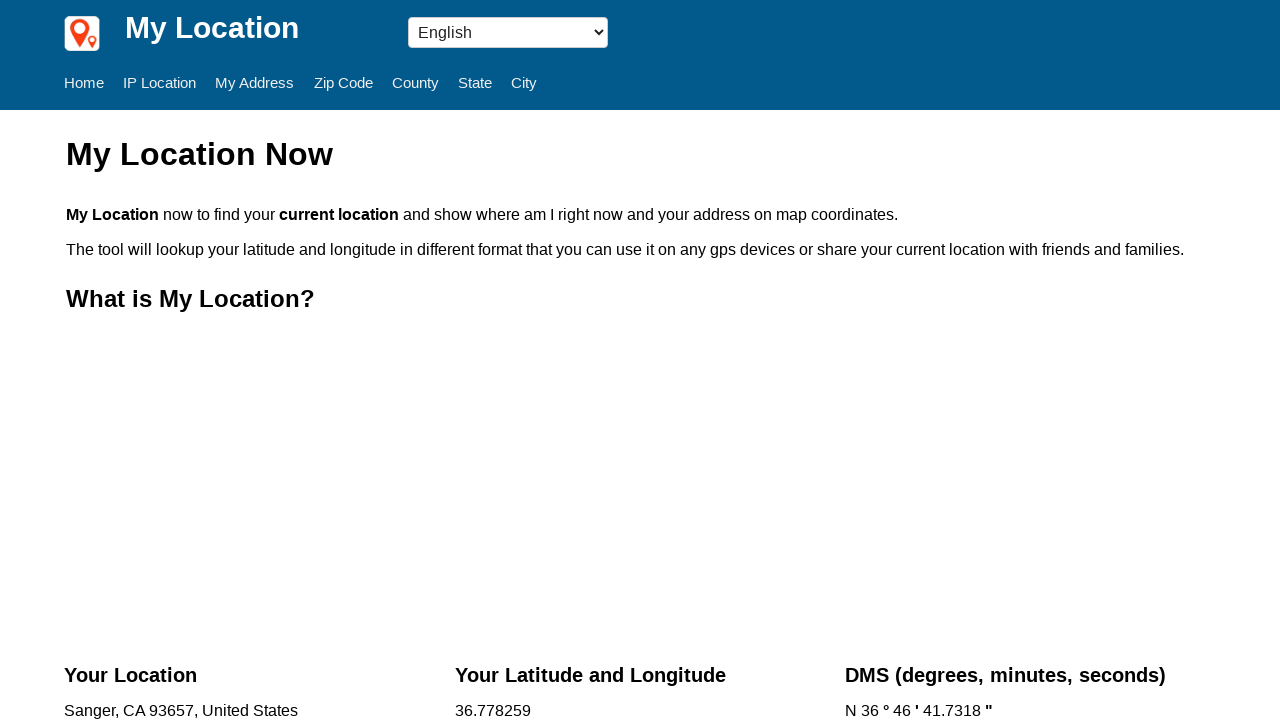

Located the address element
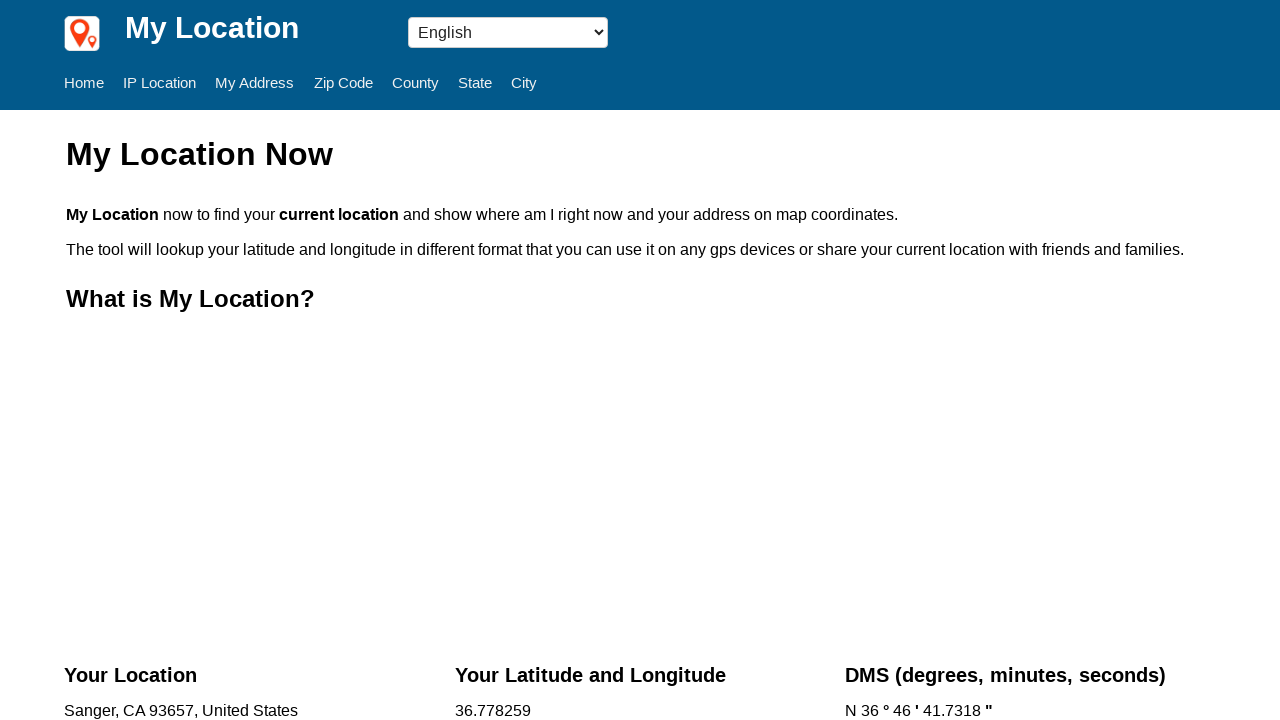

Confirmed address element is visible and ready for verification
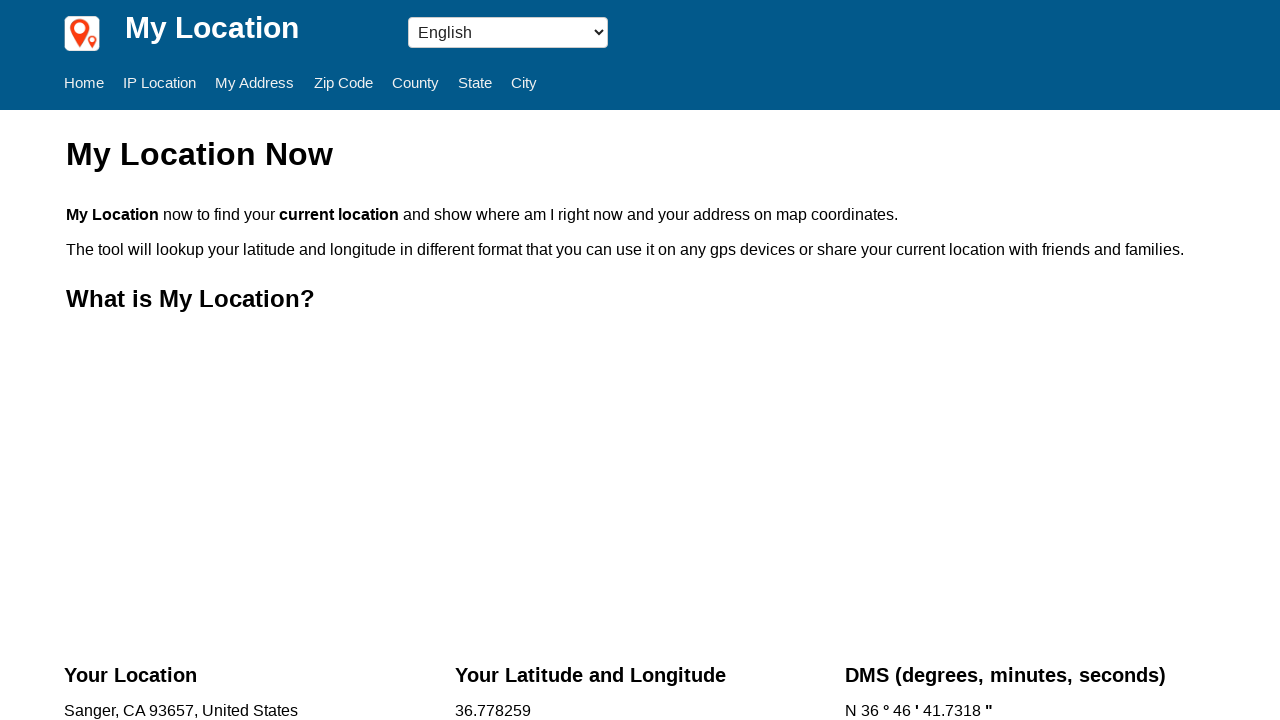

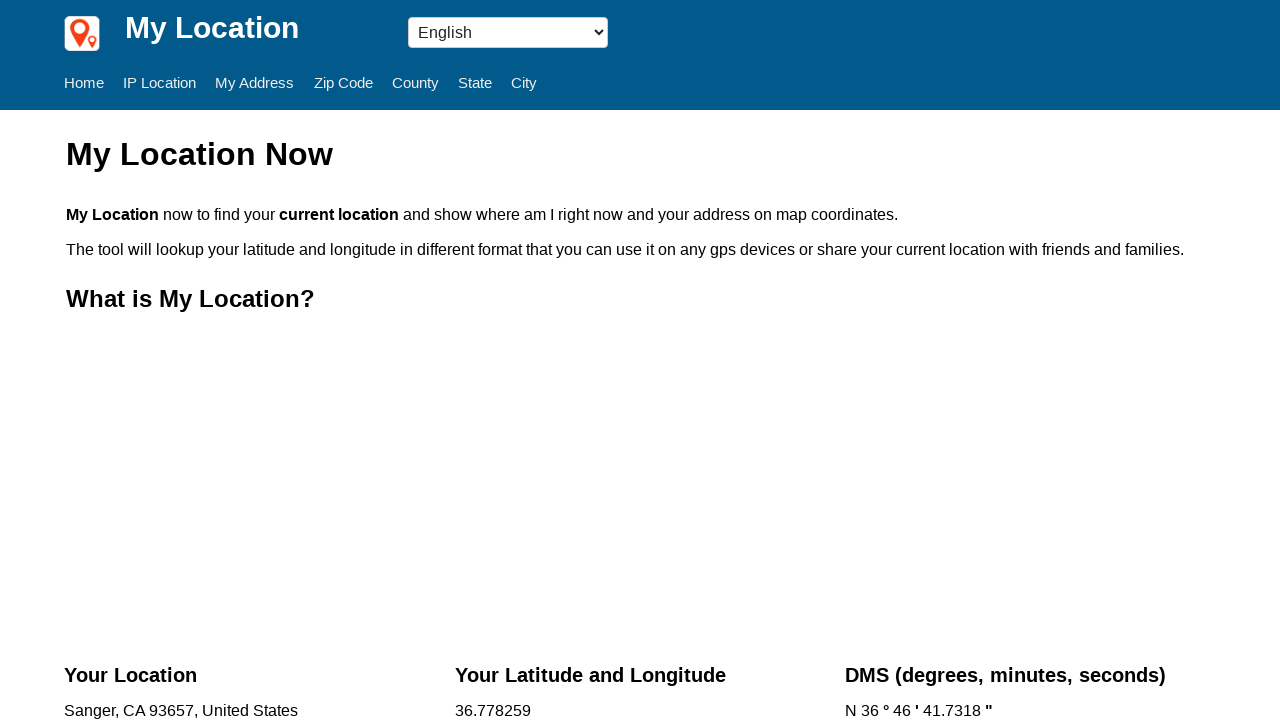